Fills out a text box form with name, email, and address fields, then submits the form

Starting URL: https://demoqa.com/text-box

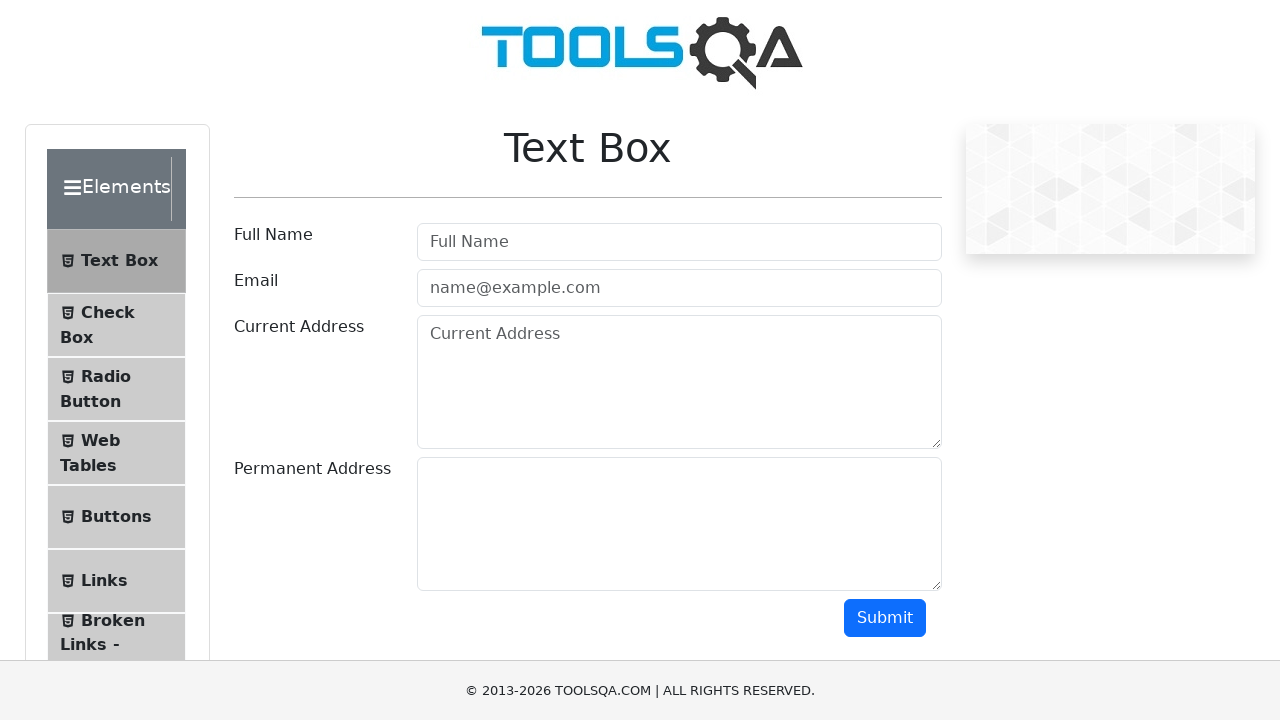

Filled full name field with 'Marcus Johnson' on internal:attr=[placeholder="Full Name"i]
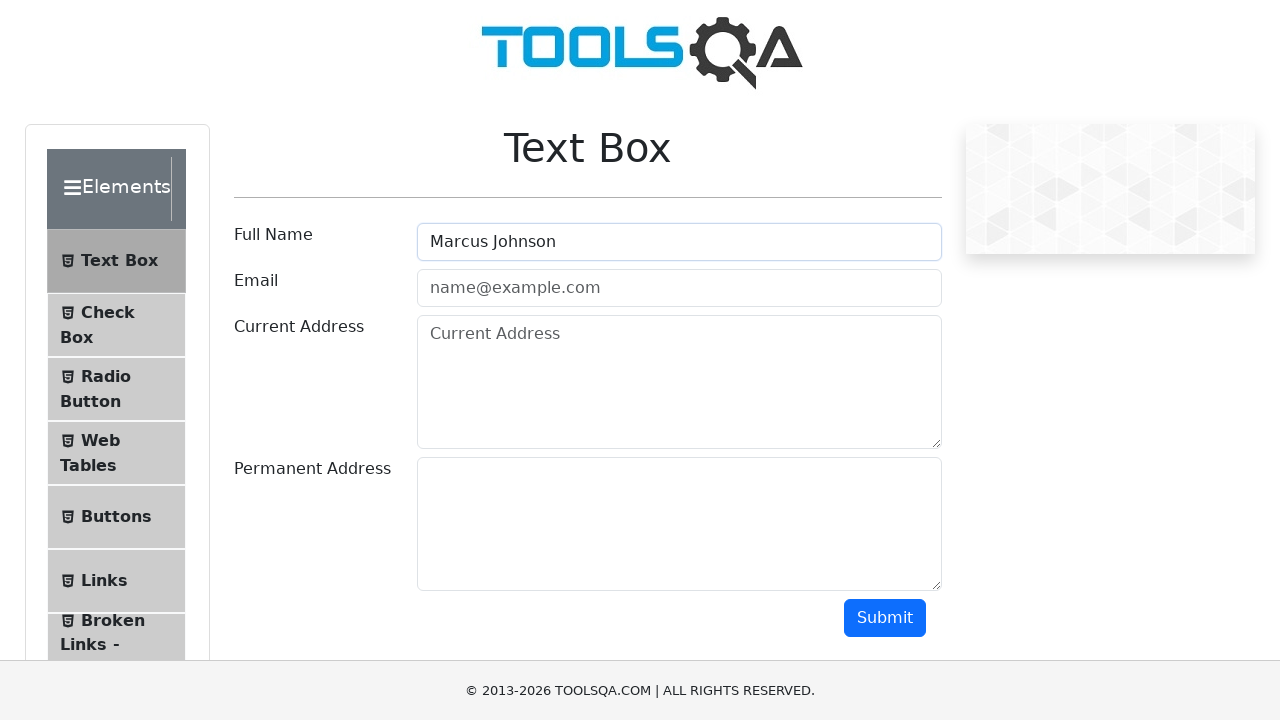

Filled email field with 'marcus.johnson@example.com' on #userEmail
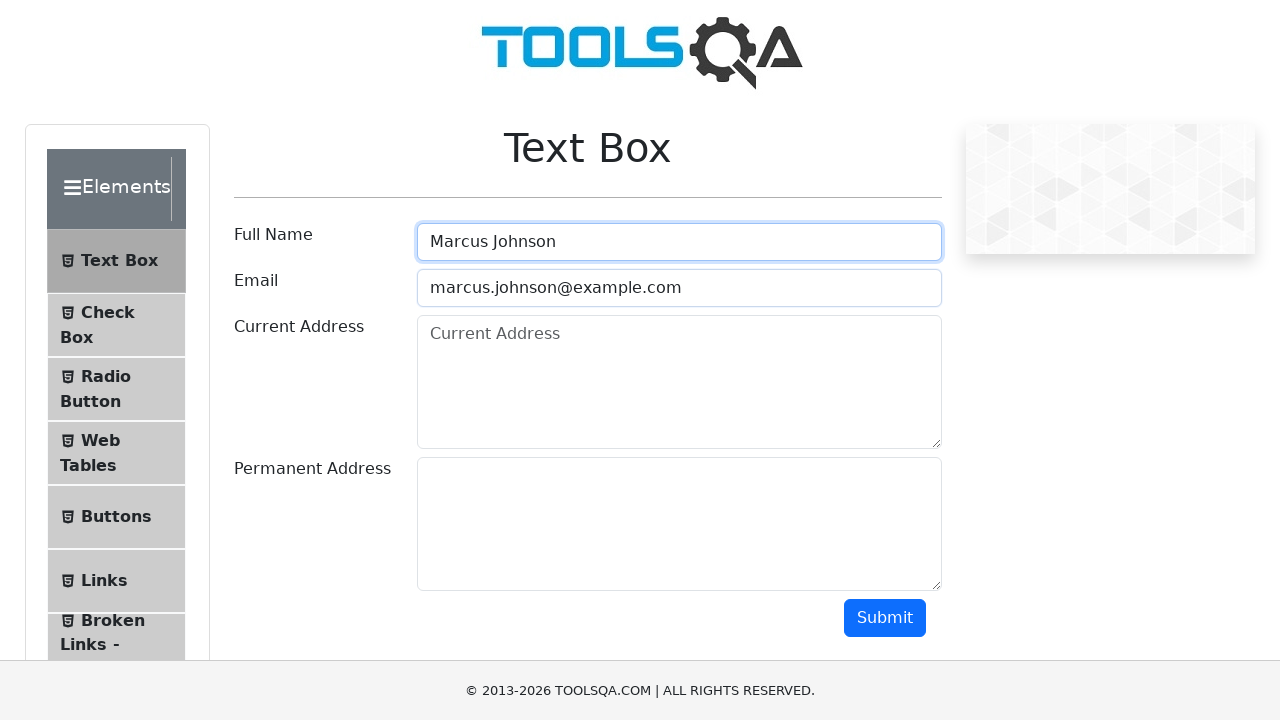

Filled current address field with '123 Oak Street, Suite 400' on internal:attr=[placeholder="Current Address"i]
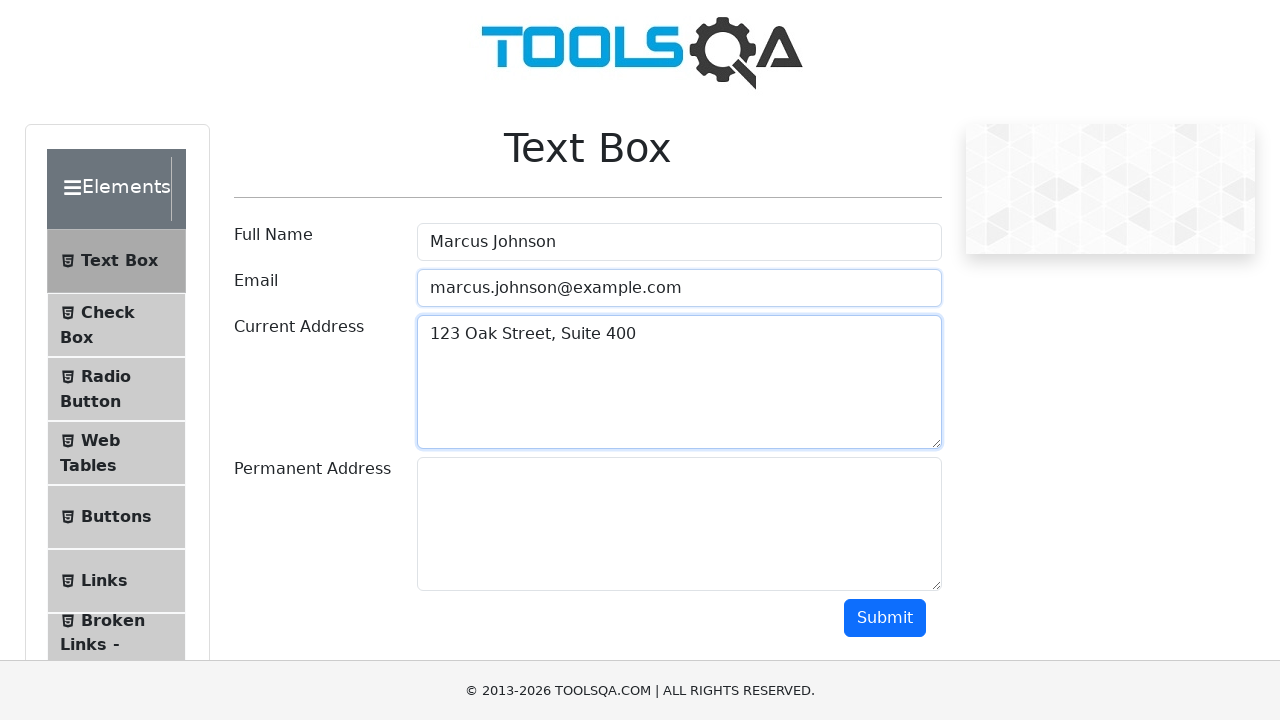

Filled permanent address field with '456 Maple Avenue, Building B' on #permanentAddress
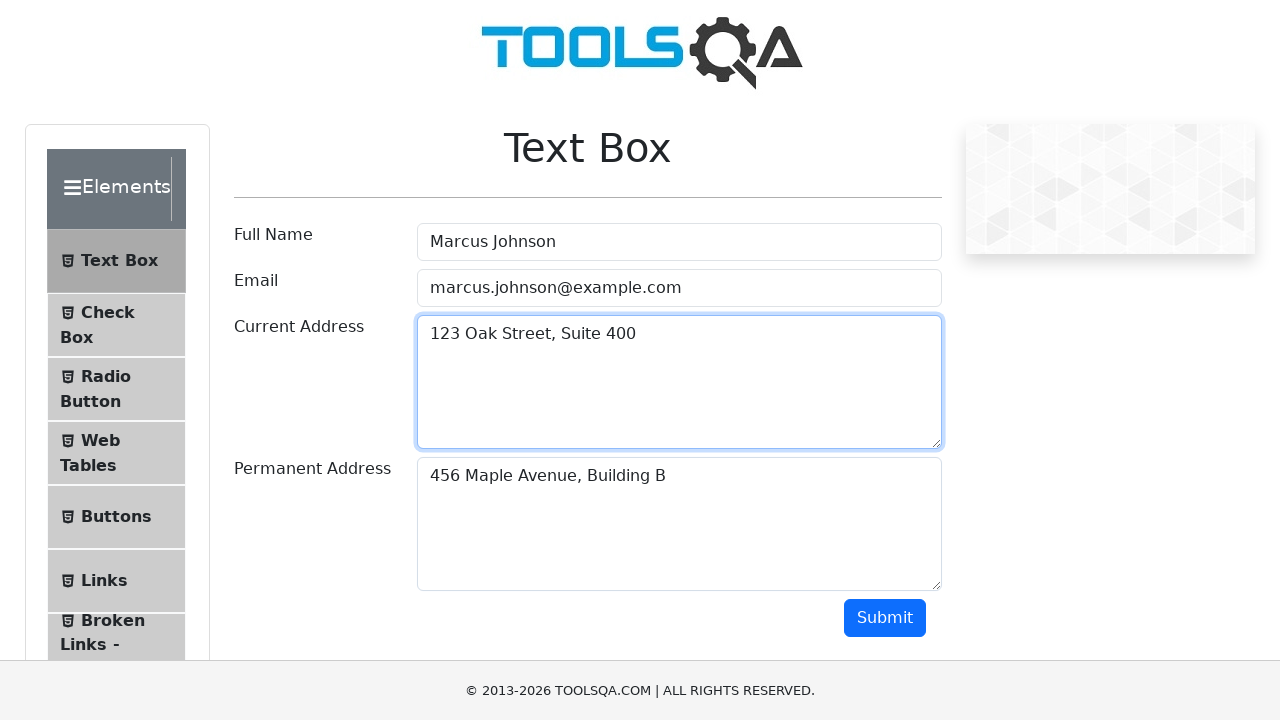

Clicked submit button to submit the form at (885, 618) on #submit
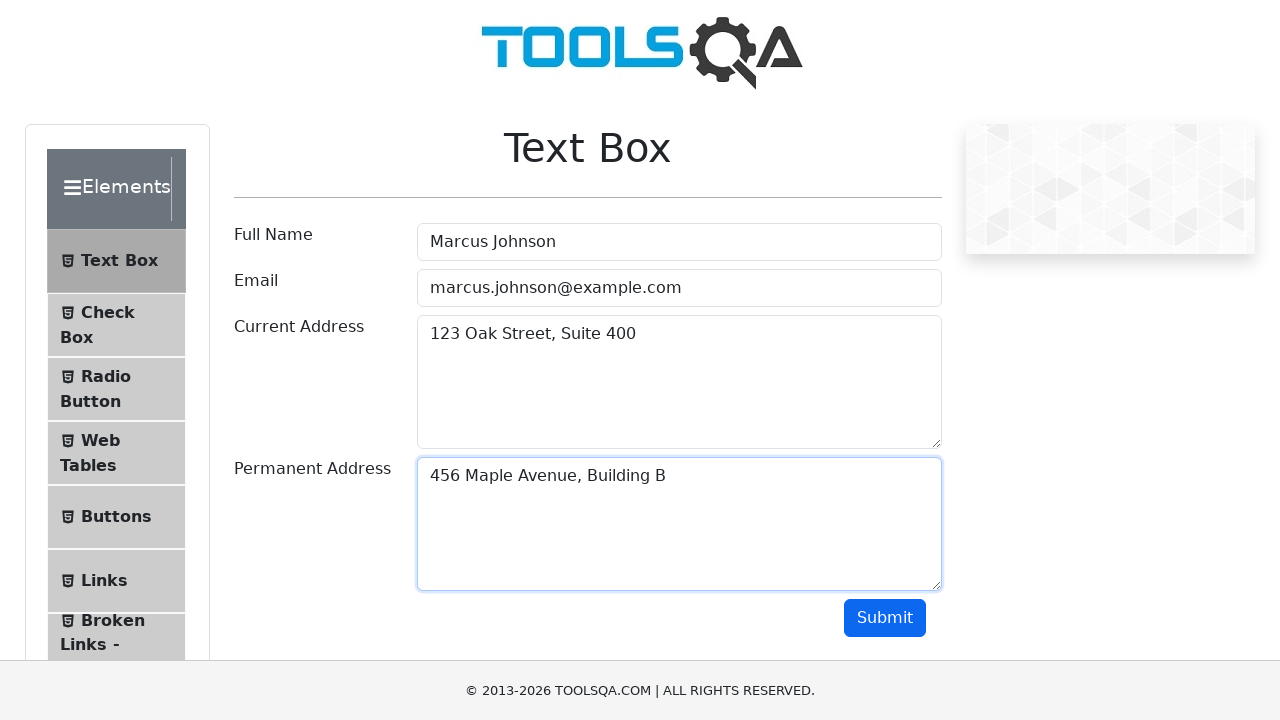

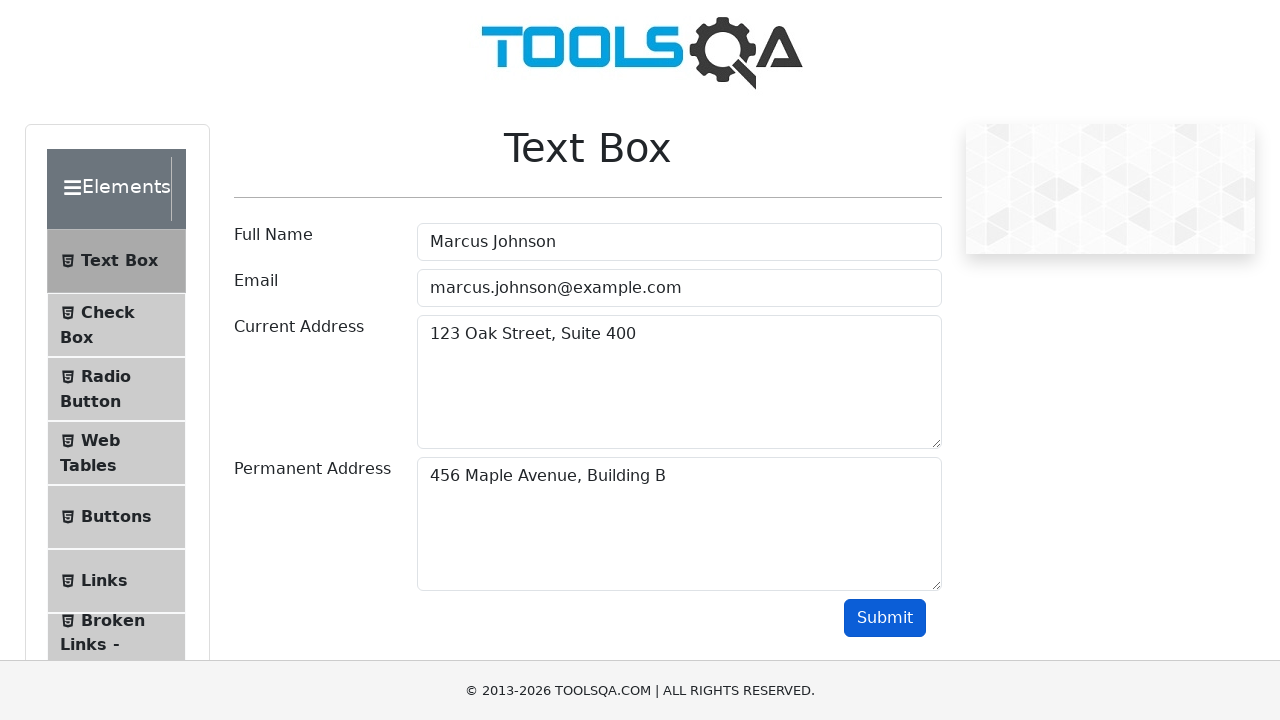